Tests the dropdown functionality on Rahul Shetty Academy practice page by selecting Option1, Option2, and Option3 from the dropdown.

Starting URL: https://rahulshettyacademy.com/AutomationPractice/

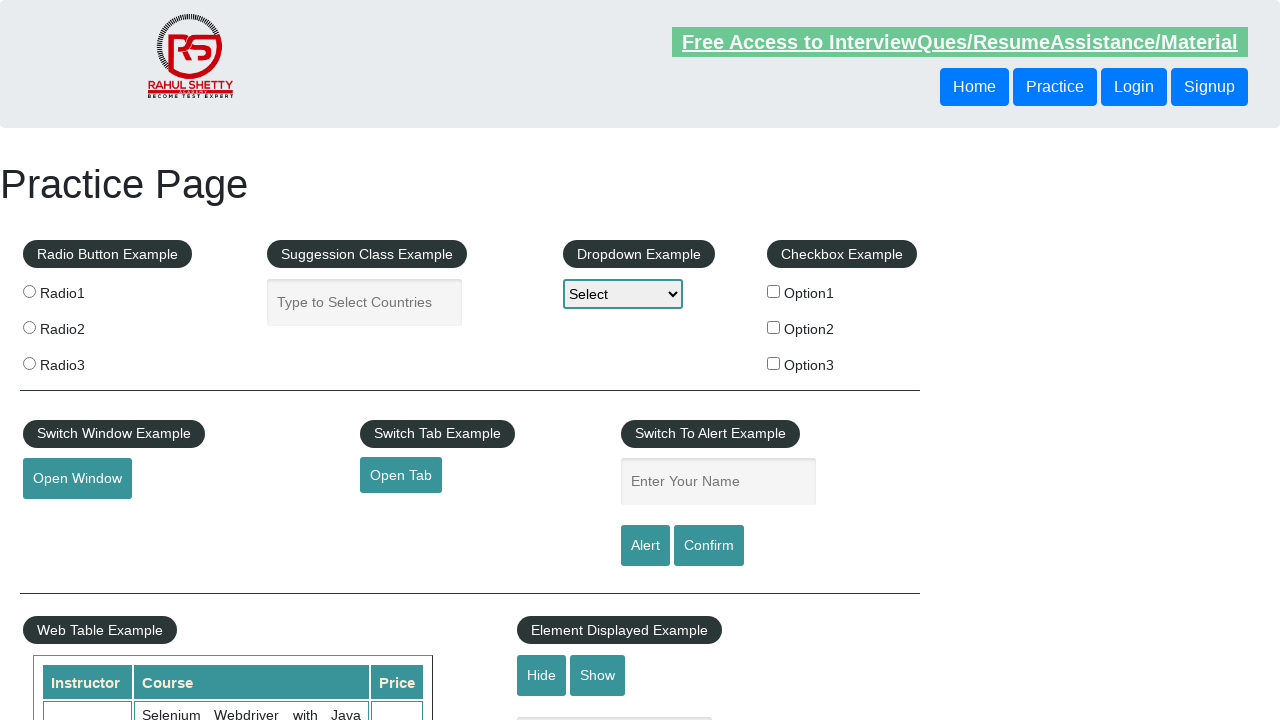

Navigated to Rahul Shetty Academy AutomationPractice page
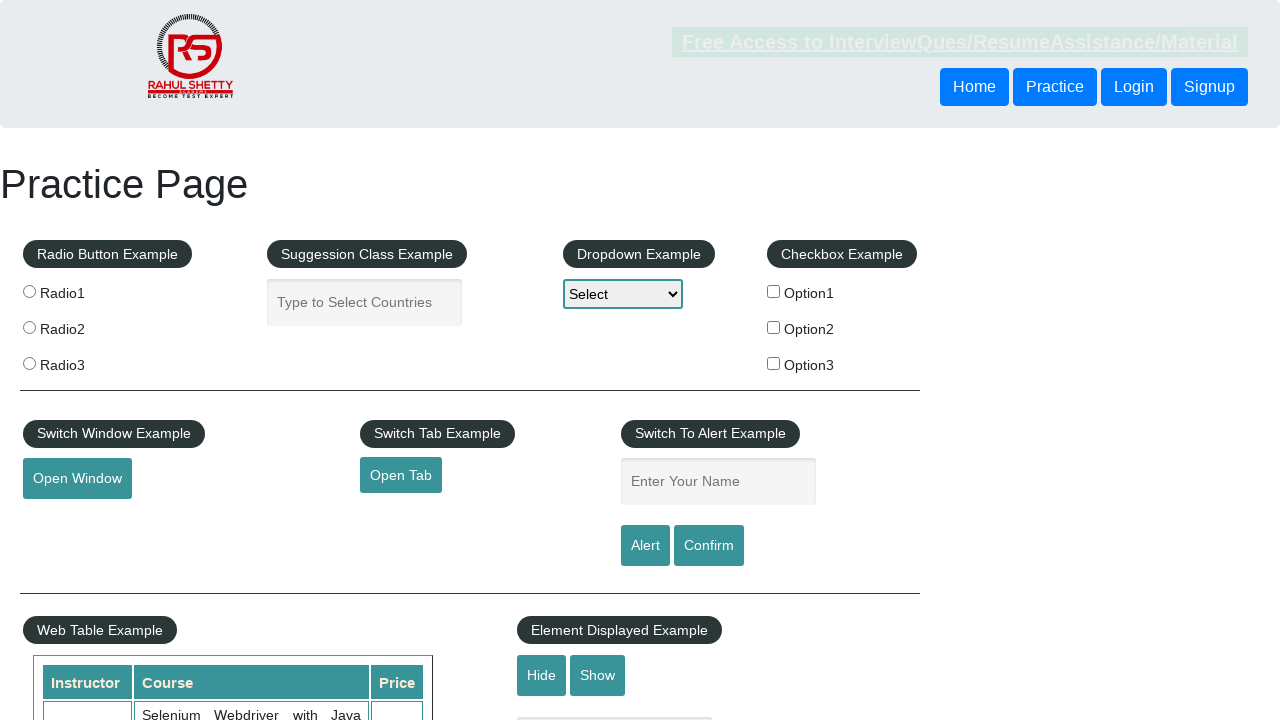

Selected Option1 from dropdown on #dropdown-class-example
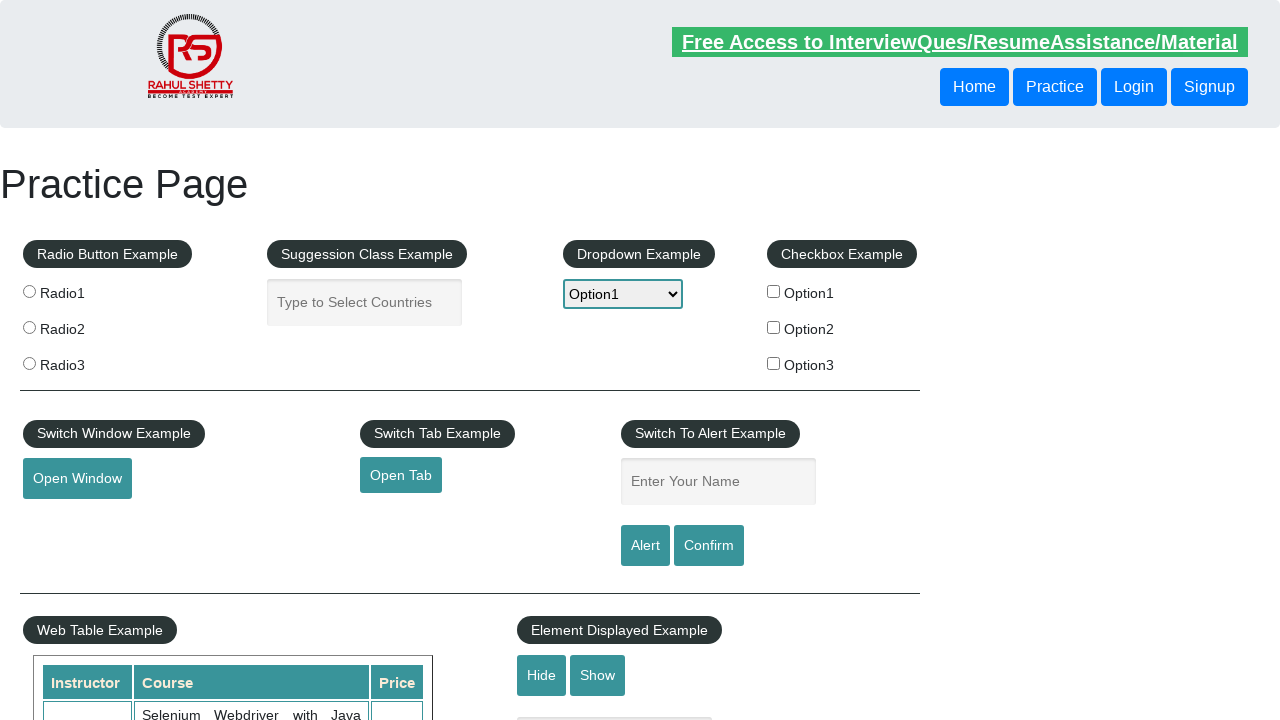

Selected Option2 from dropdown on #dropdown-class-example
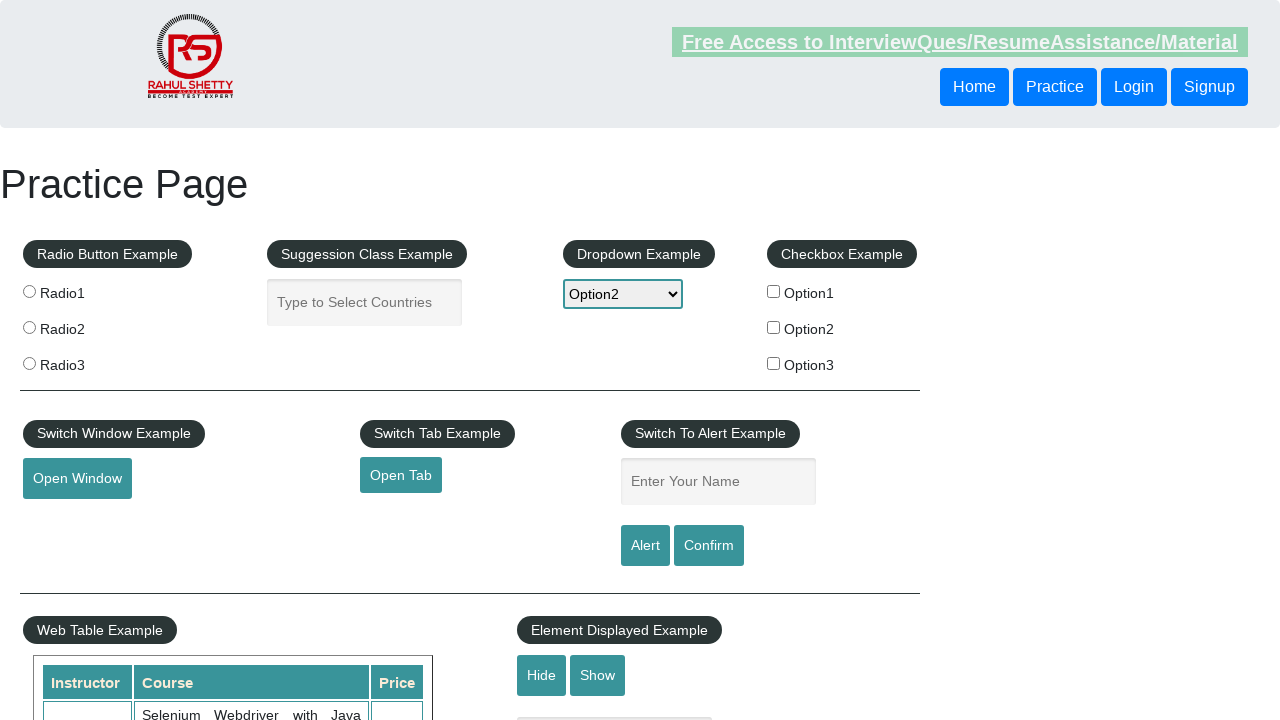

Selected Option3 from dropdown on #dropdown-class-example
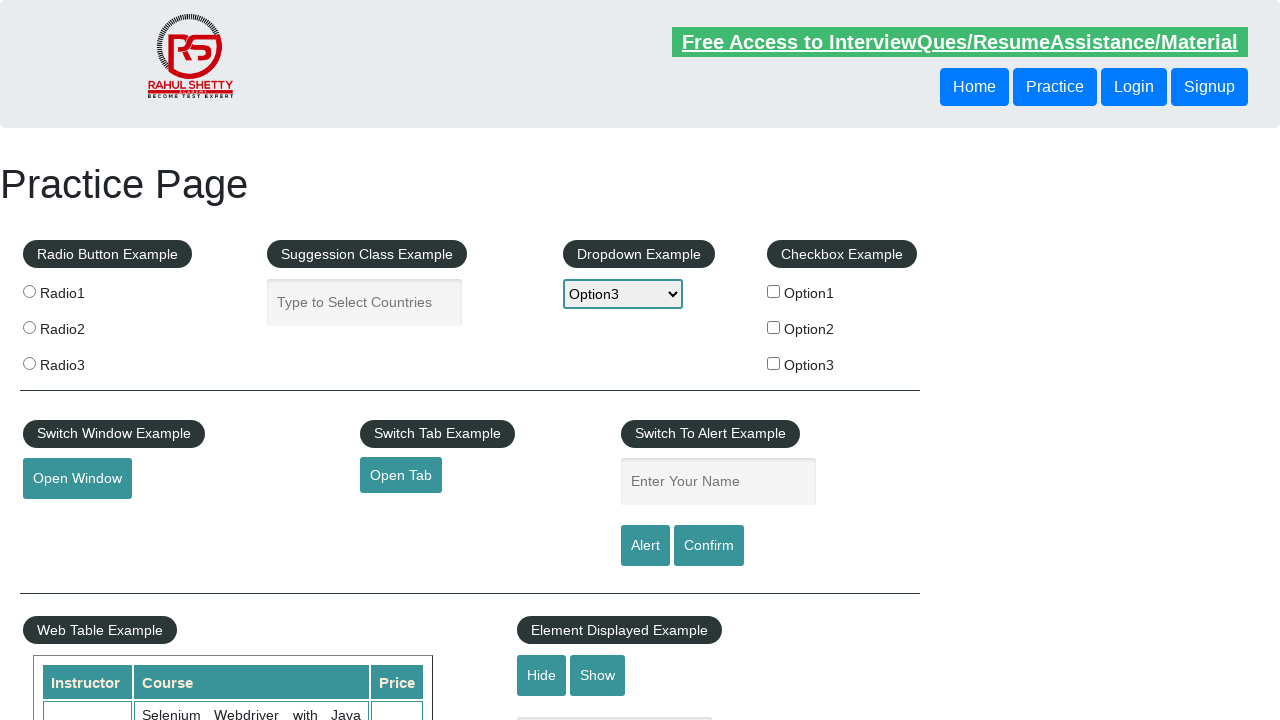

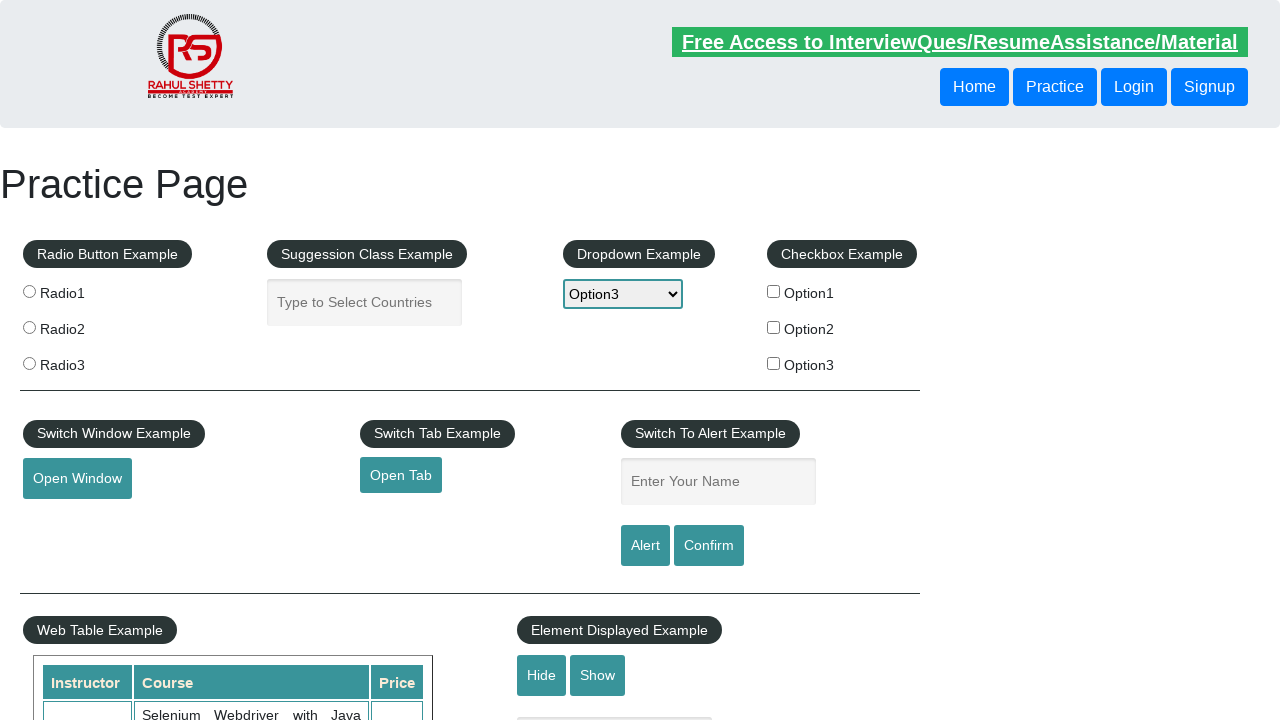